Navigates to the WebdriverIO versions page and verifies the page title is correct

Starting URL: https://webdriver.io/versions

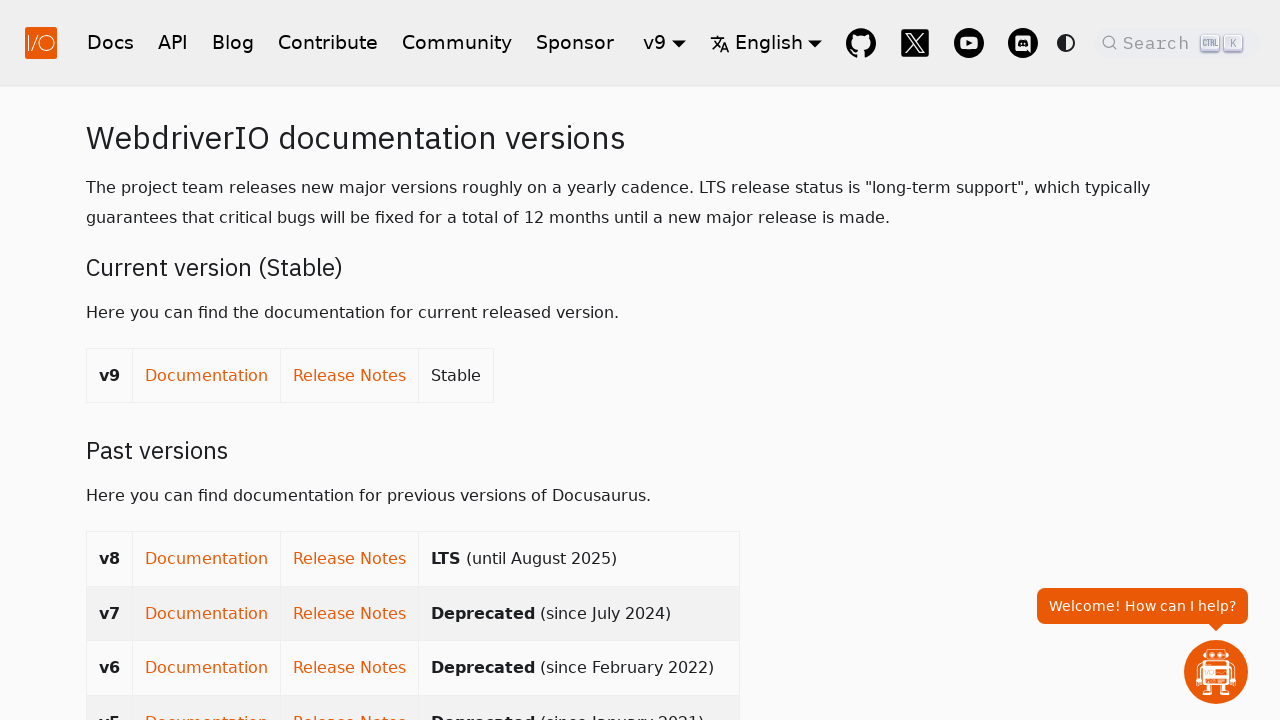

Waited for page to load (domcontentloaded state)
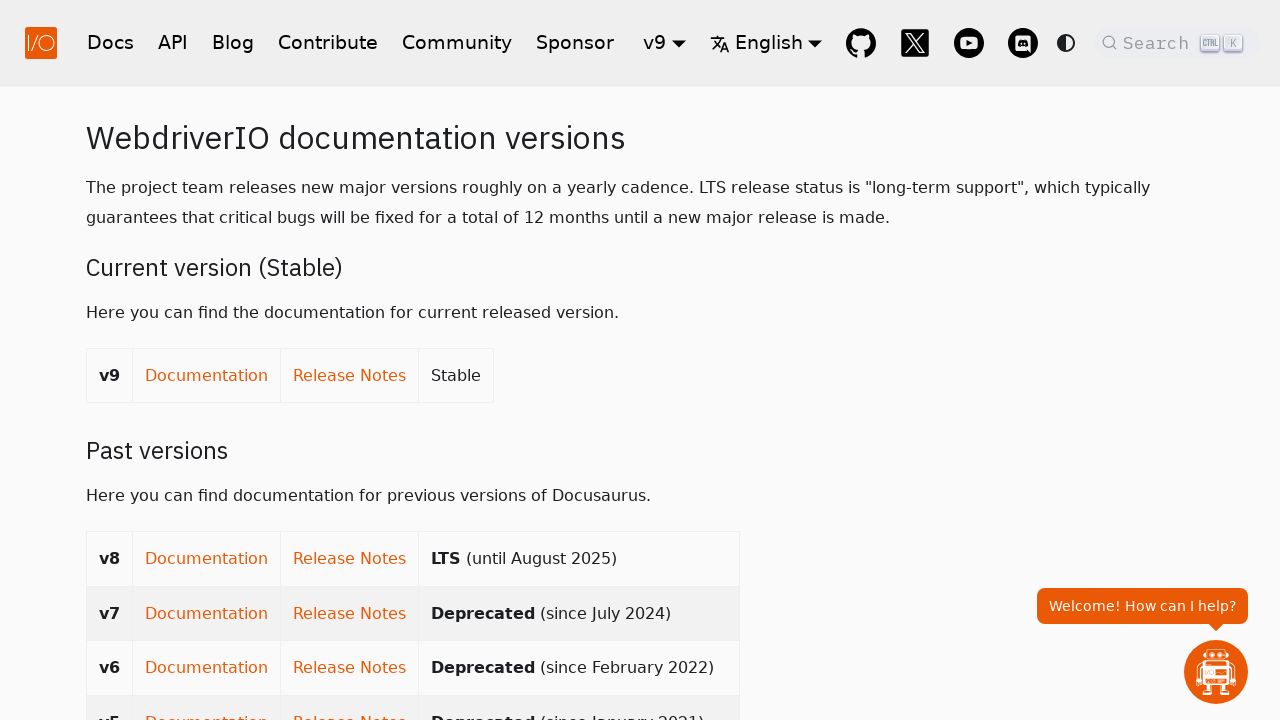

Verified page title is 'Versions | WebdriverIO'
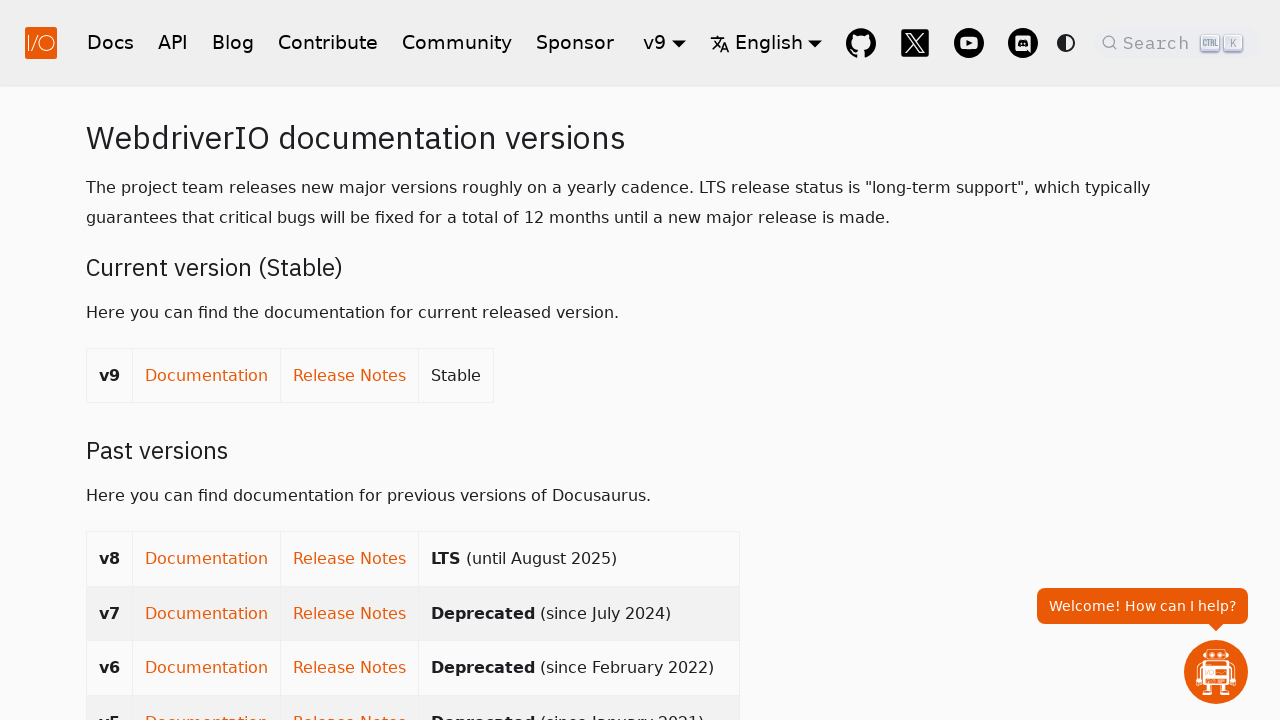

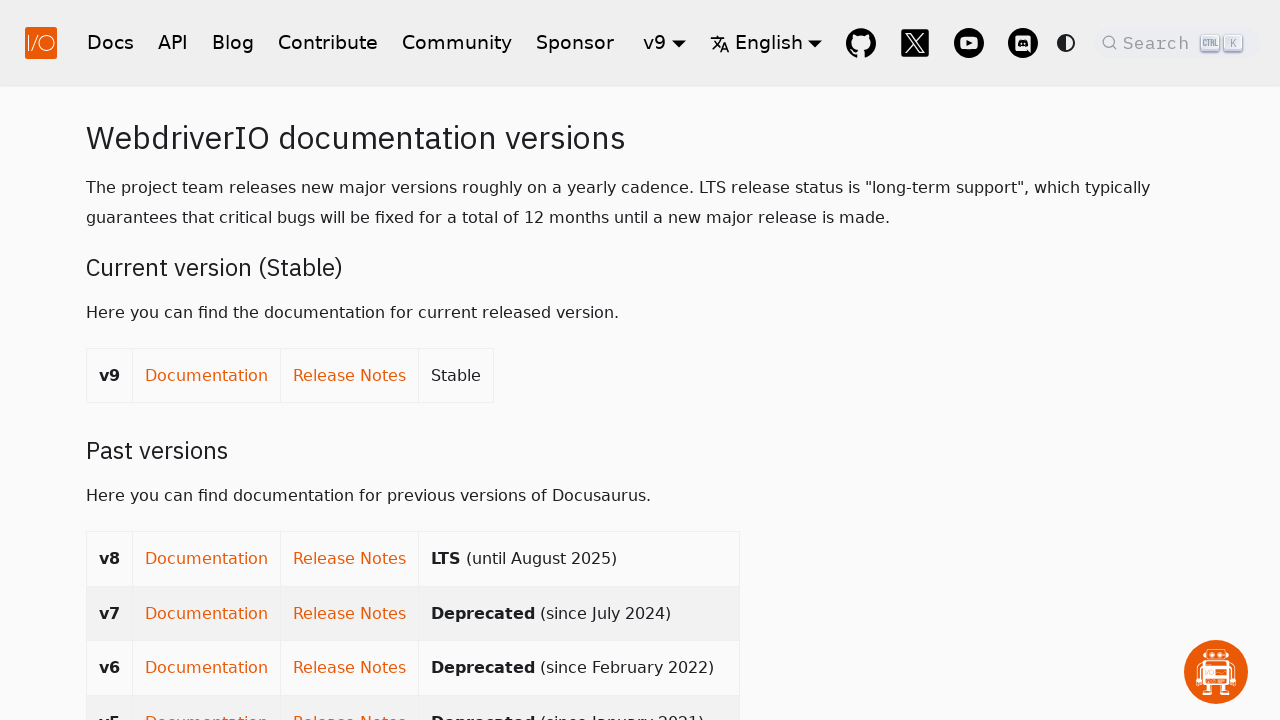